Tests a slow calculator application by clicking buttons to perform addition (1+3) and waiting for the result to appear

Starting URL: https://bonigarcia.dev/selenium-webdriver-java/slow-calculator.html

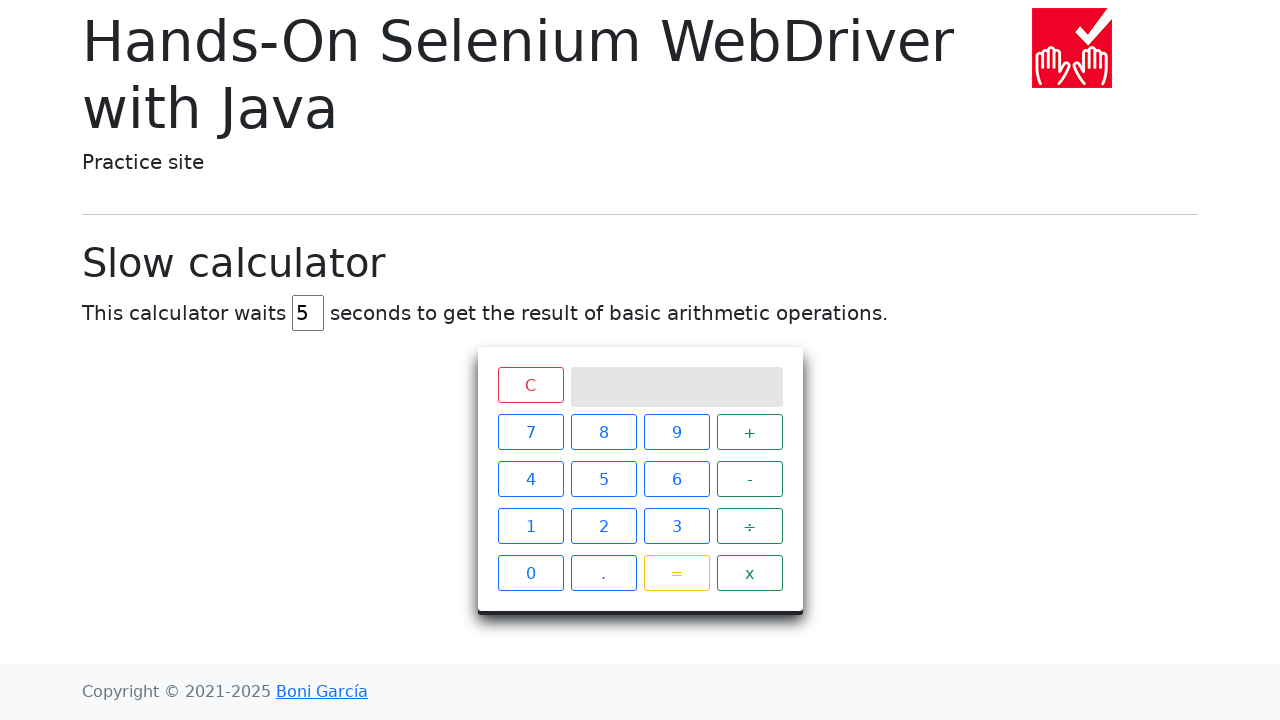

Clicked button '1' on calculator at (530, 526) on xpath=//span[text()='1']
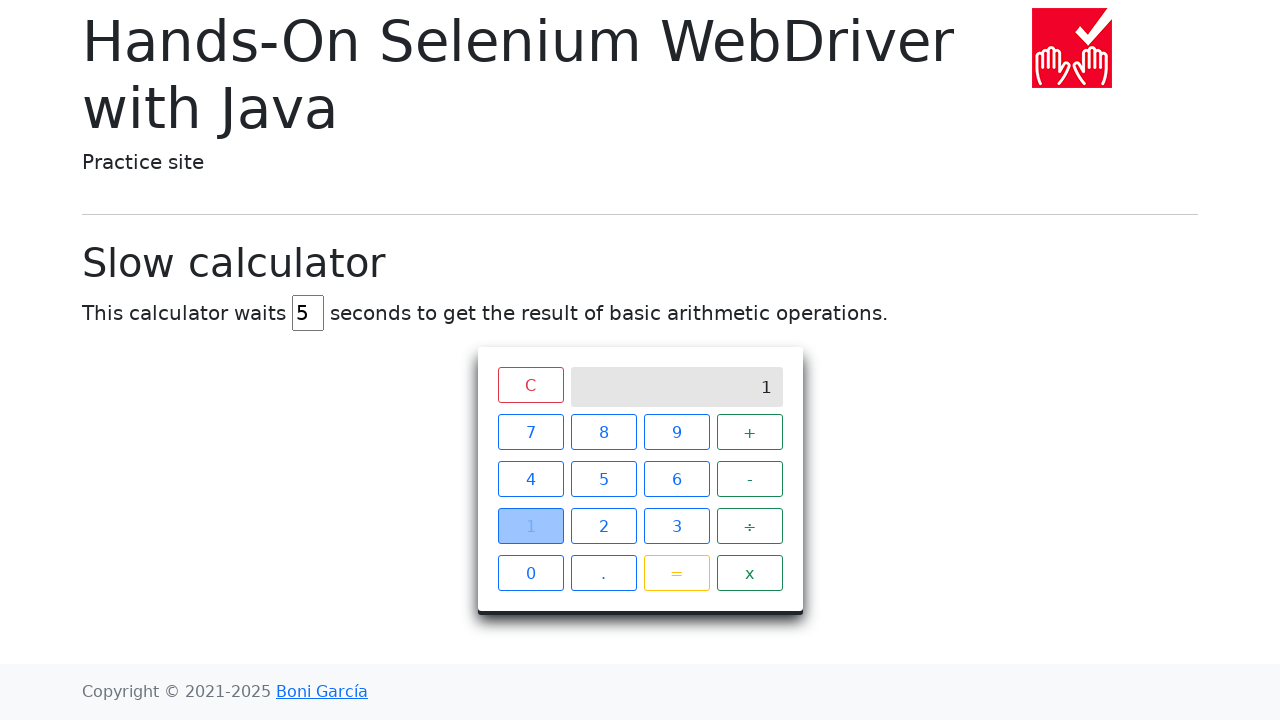

Clicked button '+' on calculator at (750, 432) on xpath=//span[text()='+']
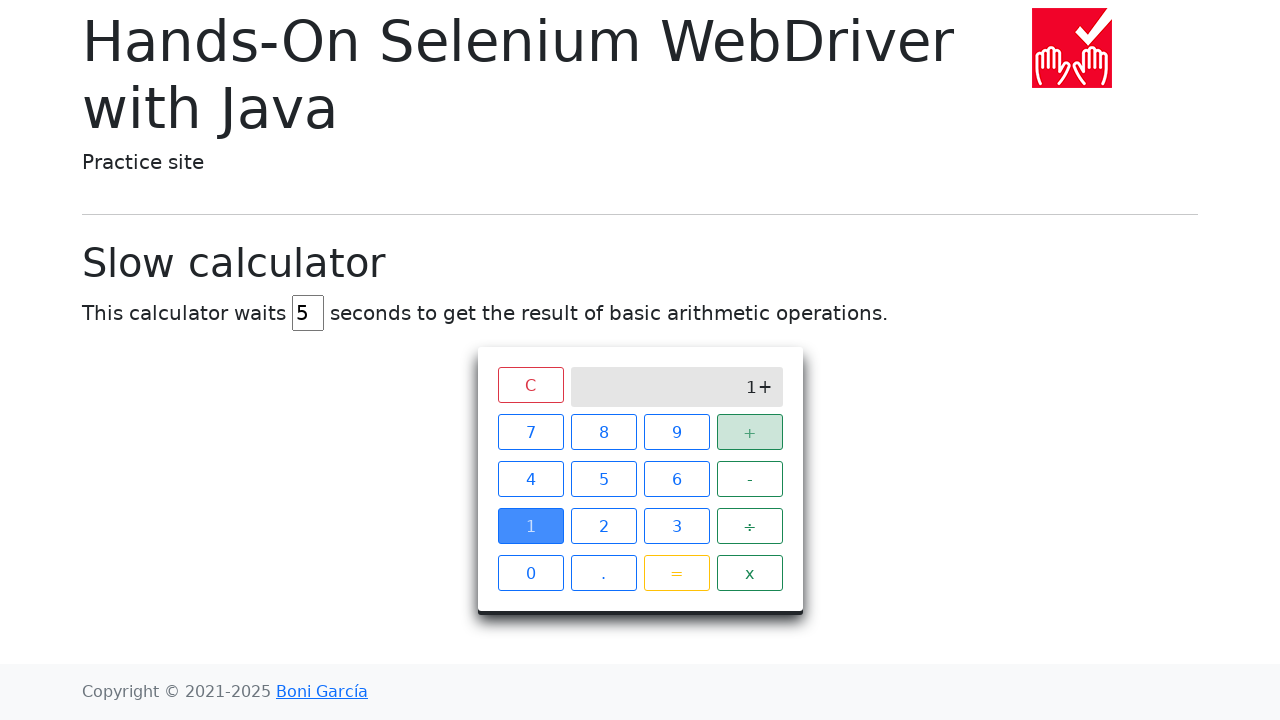

Clicked button '3' on calculator at (676, 526) on xpath=//span[text()='3']
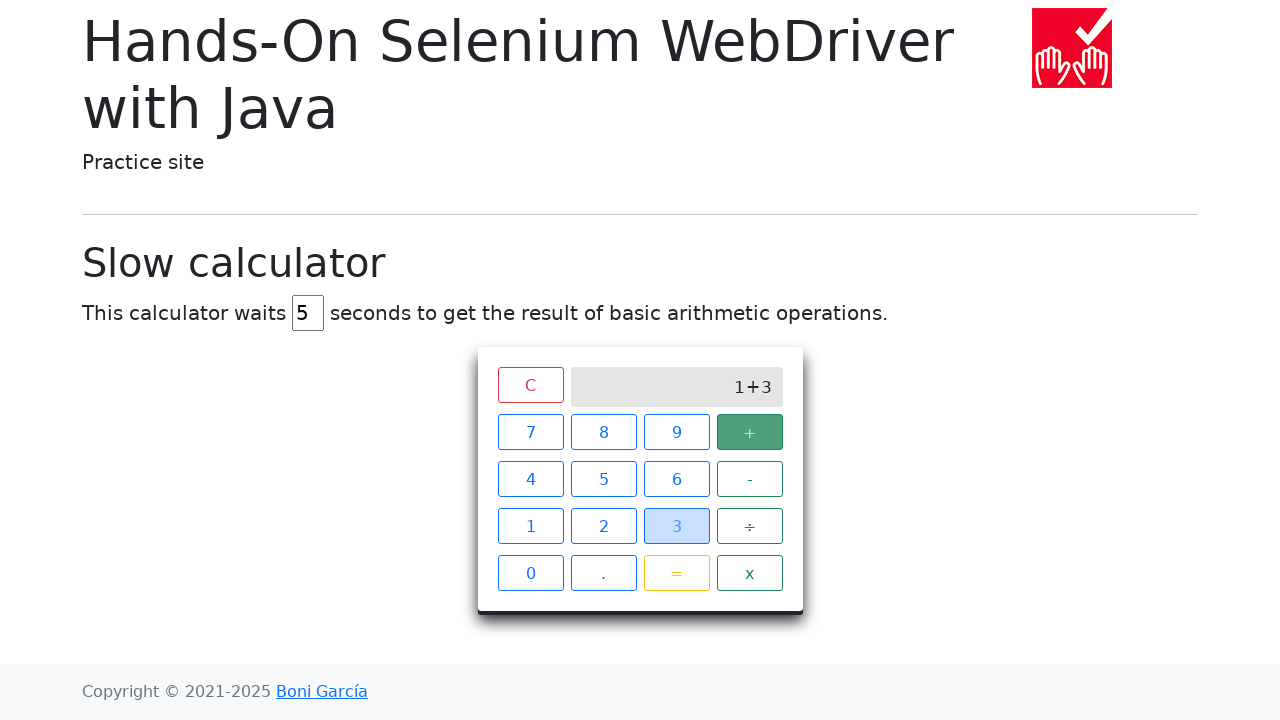

Clicked button '=' to calculate result at (676, 573) on xpath=//span[text()='=']
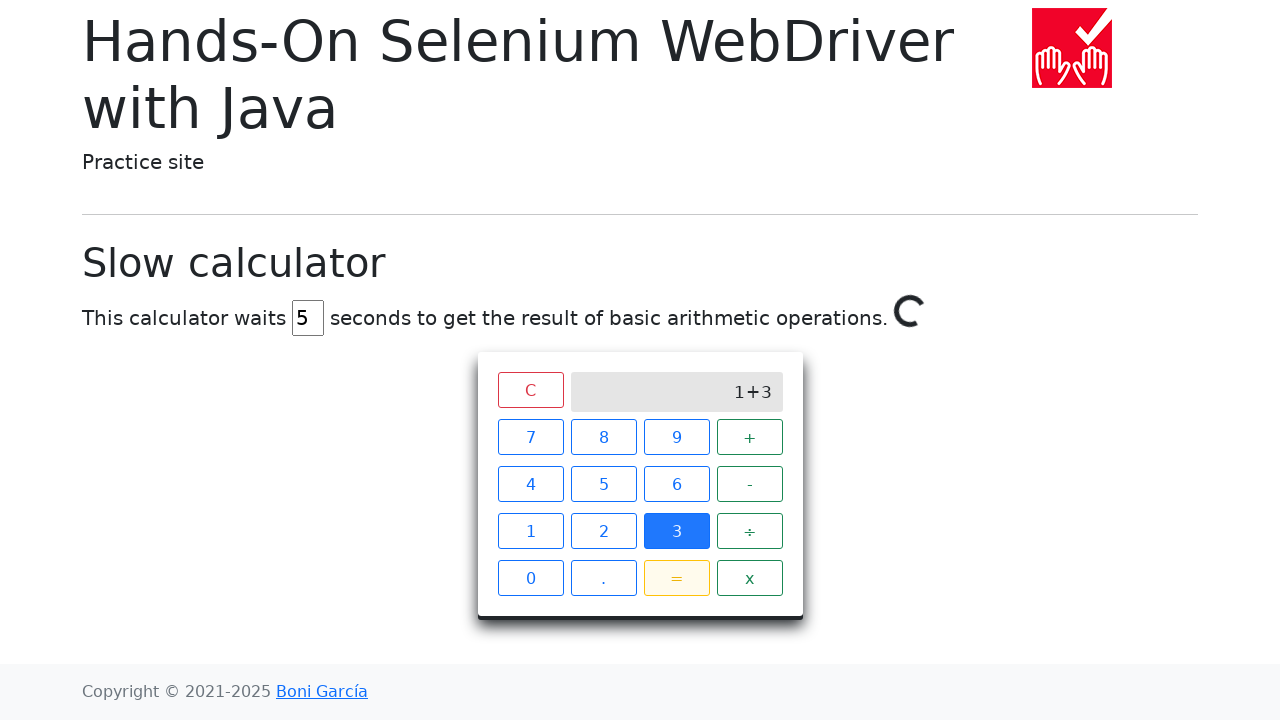

Result '4' appeared on calculator screen
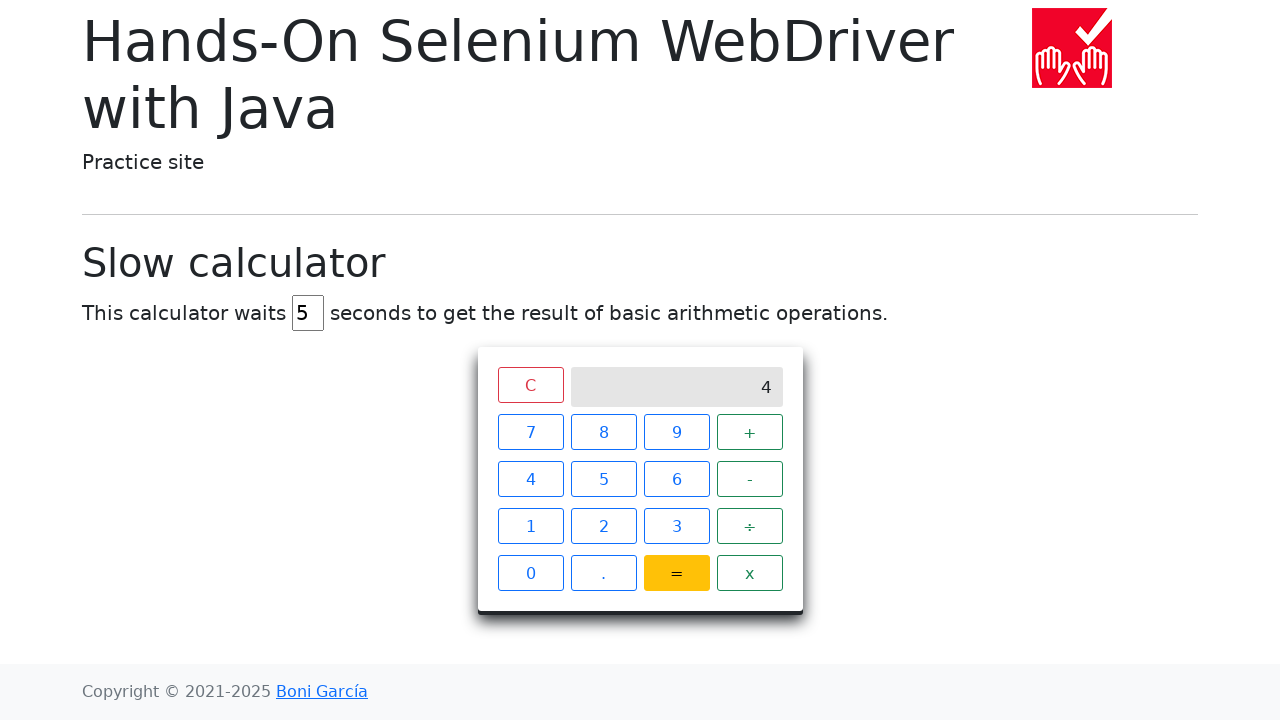

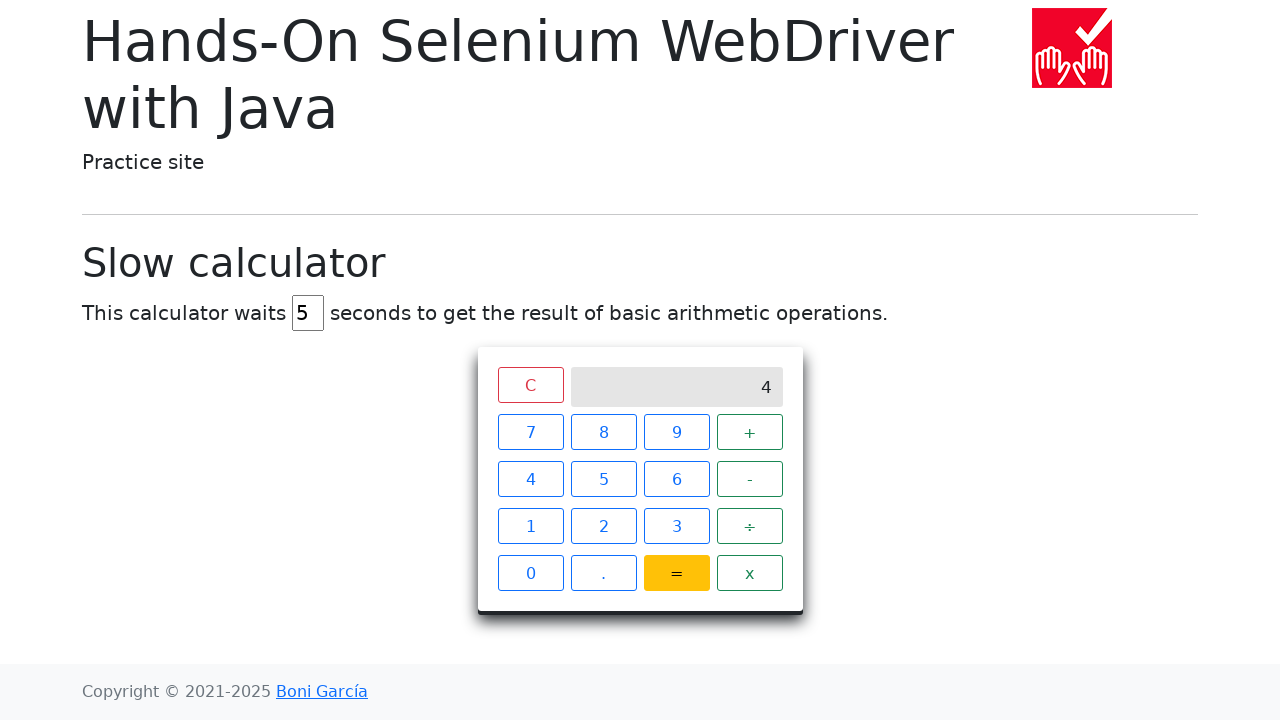